Tests editing a todo item by double-clicking, entering new text, and pressing Enter

Starting URL: https://demo.playwright.dev/todomvc

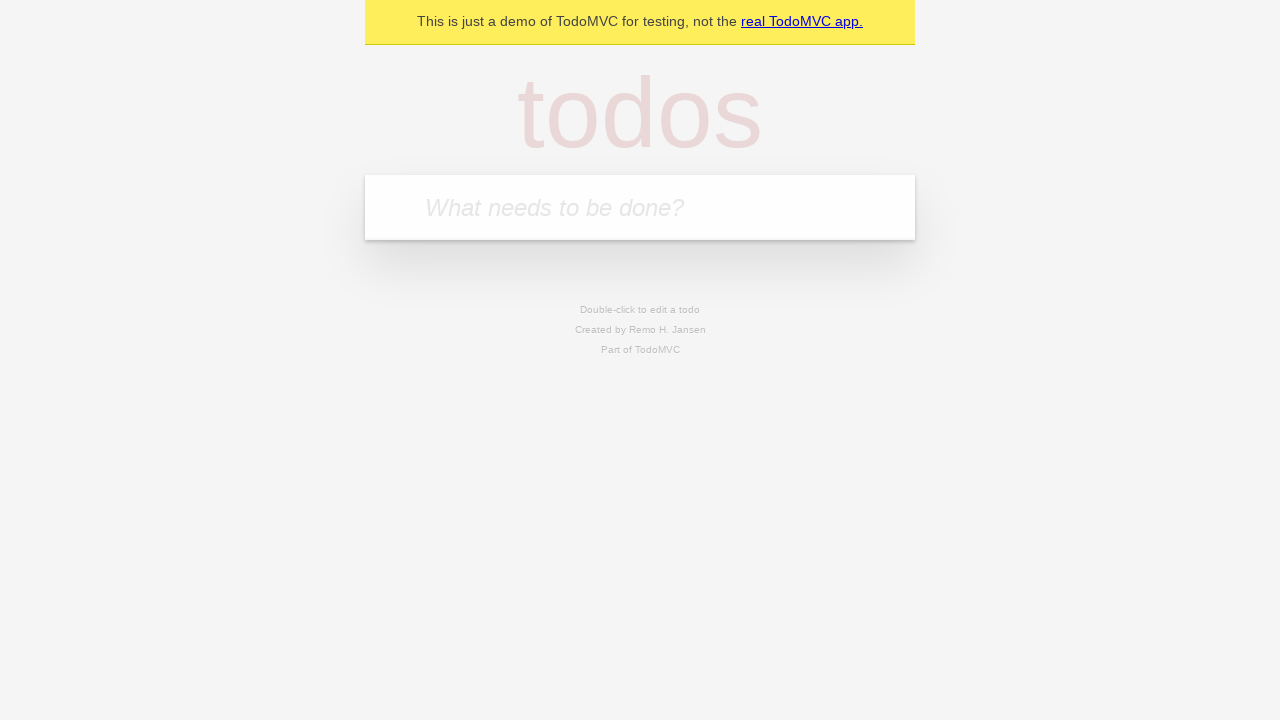

Filled new todo input with 'buy some cheese' on internal:attr=[placeholder="What needs to be done?"i]
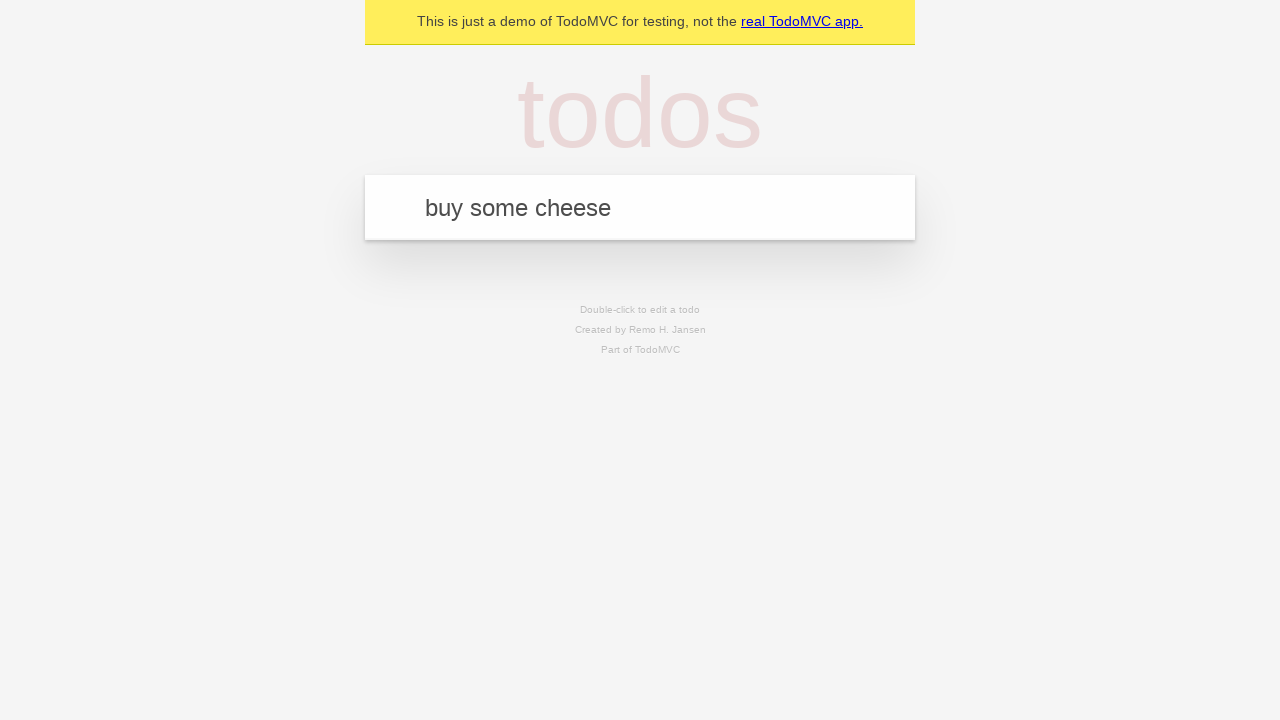

Pressed Enter to create first todo item on internal:attr=[placeholder="What needs to be done?"i]
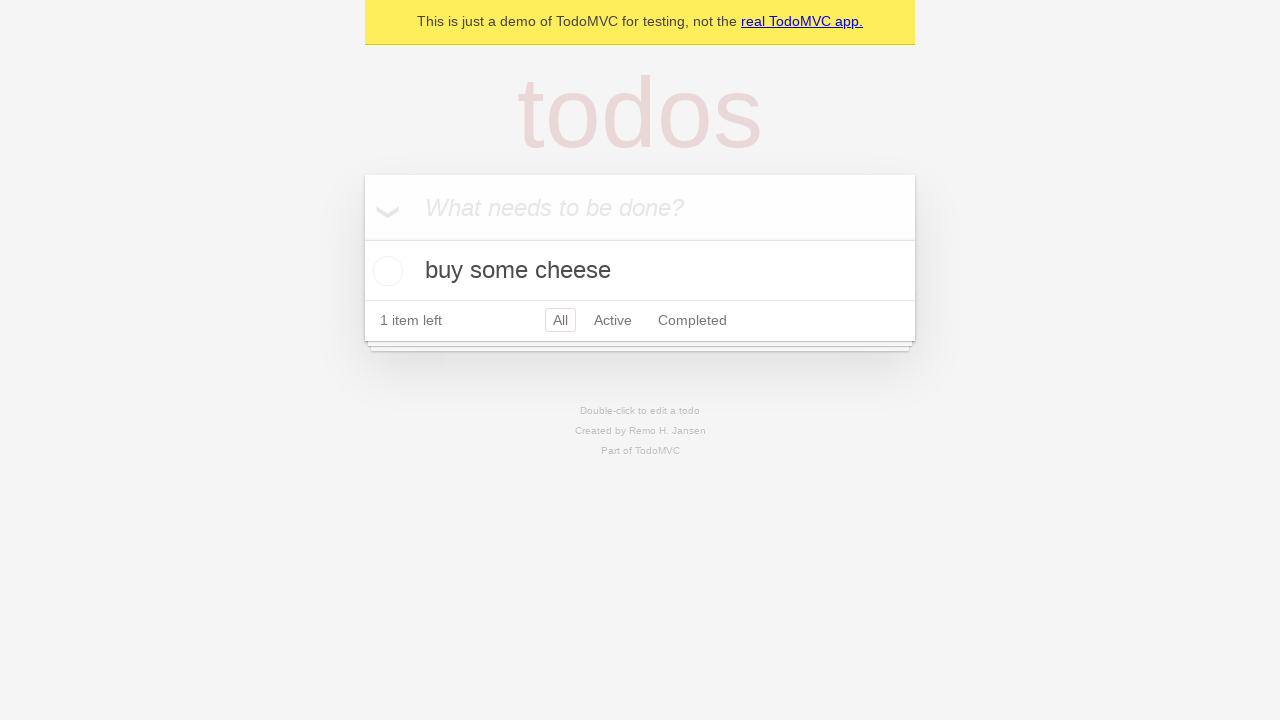

Filled new todo input with 'feed the cat' on internal:attr=[placeholder="What needs to be done?"i]
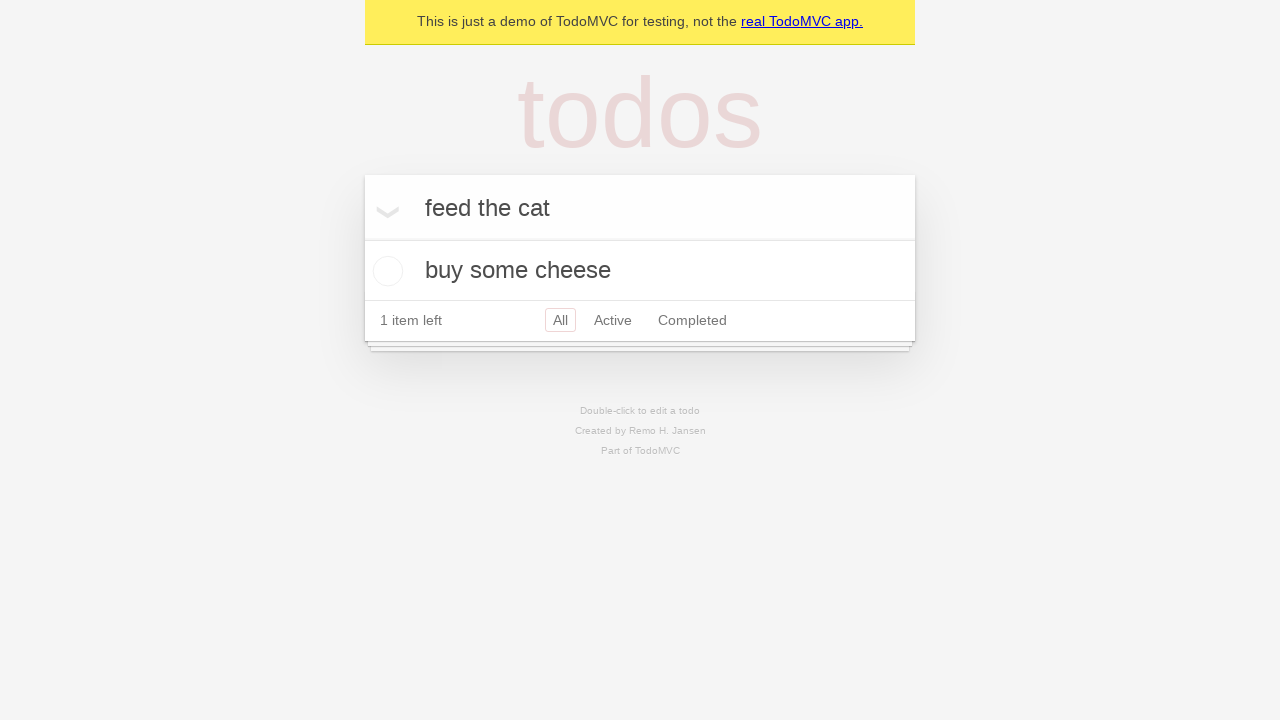

Pressed Enter to create second todo item on internal:attr=[placeholder="What needs to be done?"i]
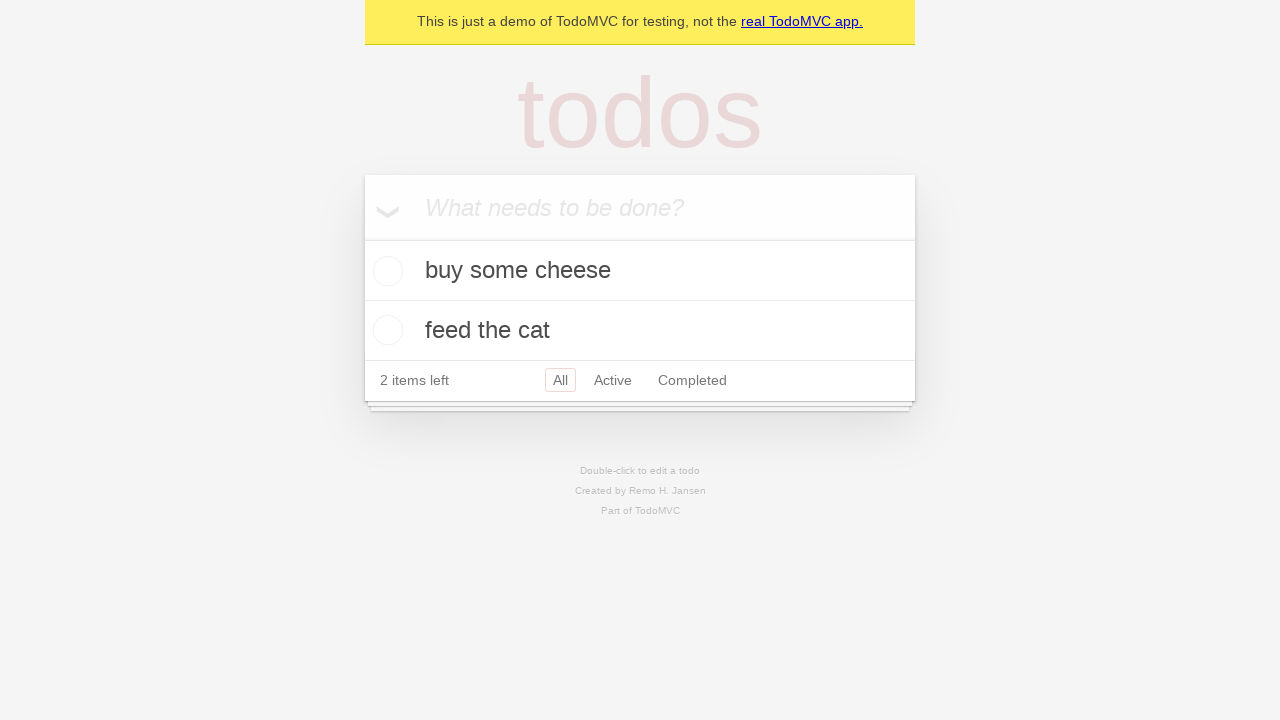

Filled new todo input with 'book a doctors appointment' on internal:attr=[placeholder="What needs to be done?"i]
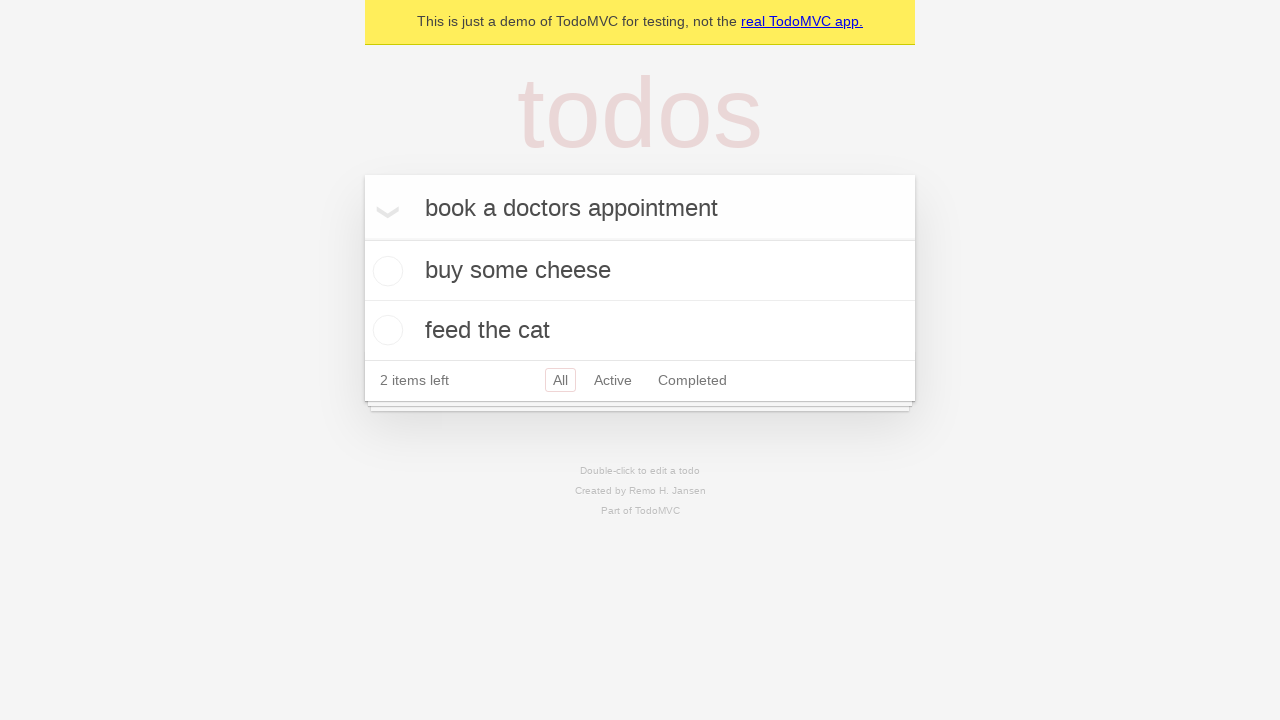

Pressed Enter to create third todo item on internal:attr=[placeholder="What needs to be done?"i]
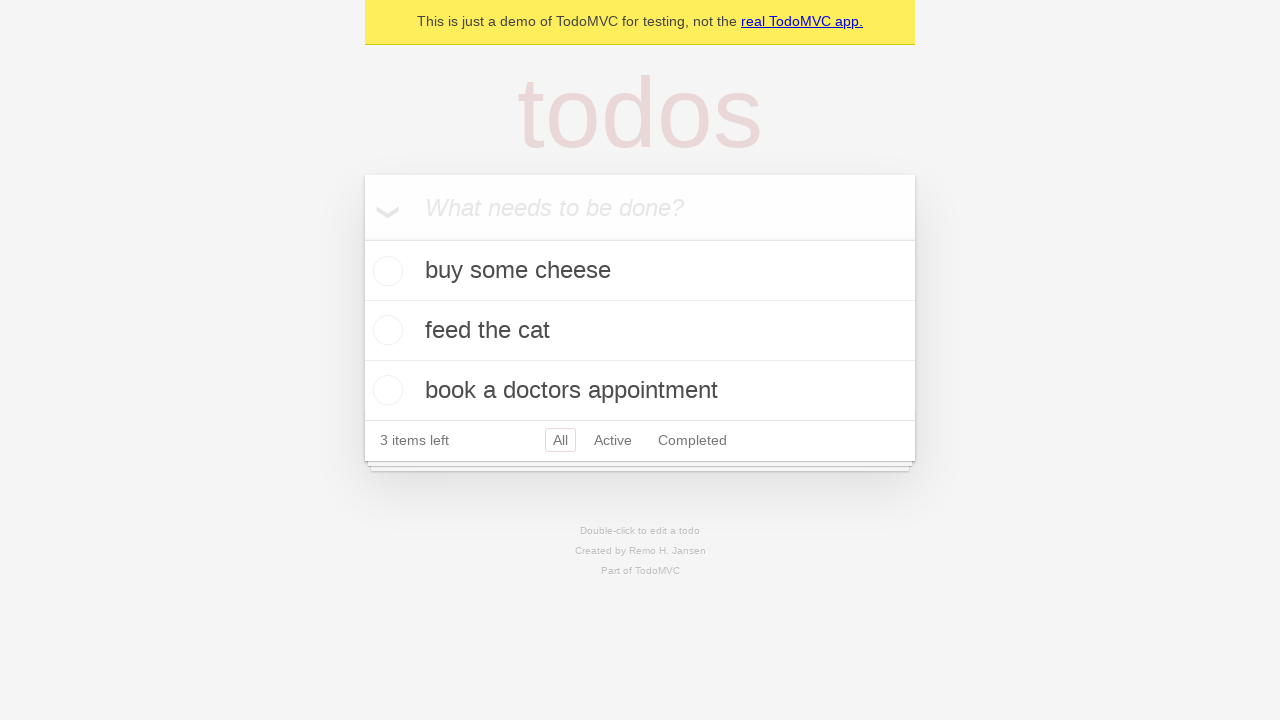

Double-clicked second todo item to enter edit mode at (640, 331) on internal:testid=[data-testid="todo-item"s] >> nth=1
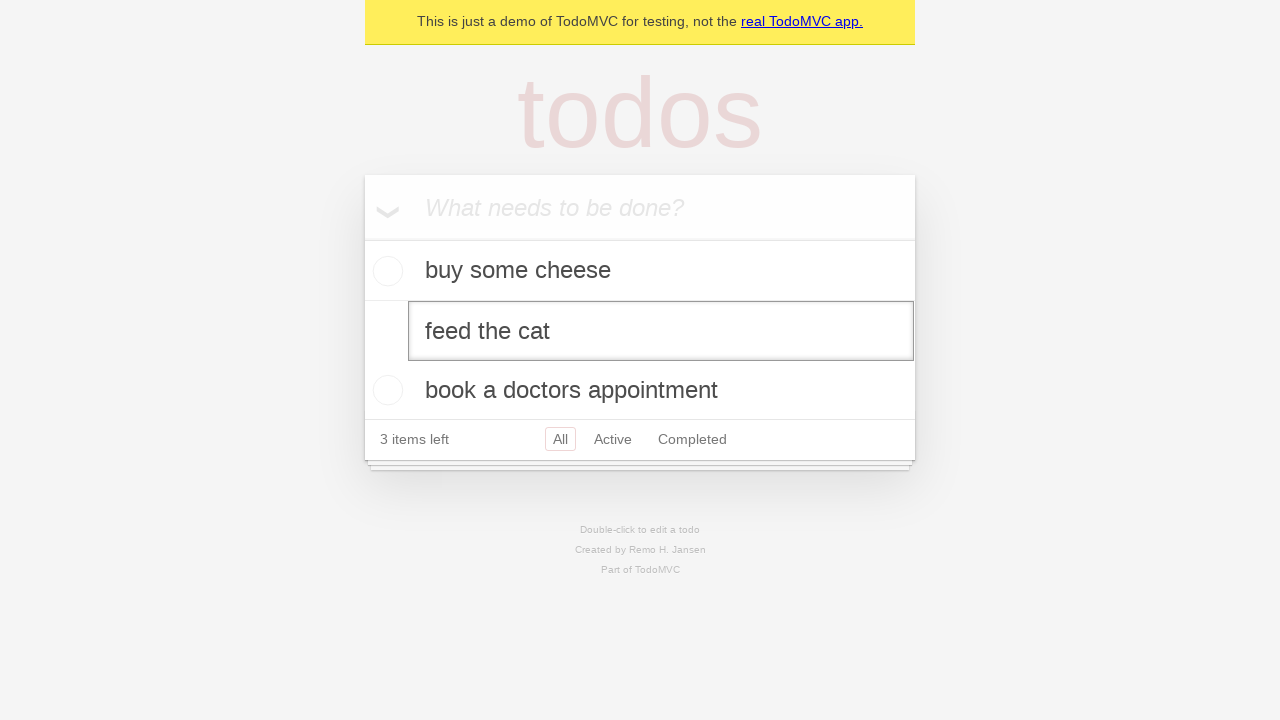

Filled edit textbox with new text 'buy some sausages' on internal:testid=[data-testid="todo-item"s] >> nth=1 >> internal:role=textbox[nam
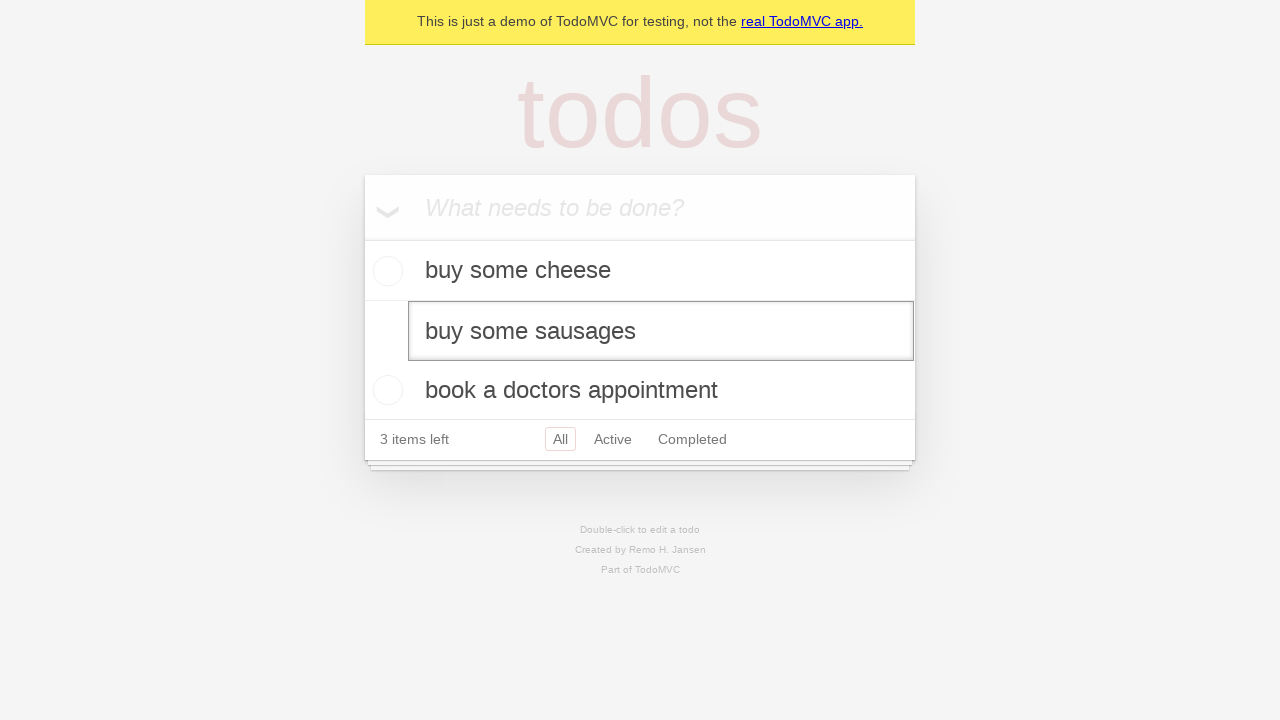

Pressed Enter to save edited todo item on internal:testid=[data-testid="todo-item"s] >> nth=1 >> internal:role=textbox[nam
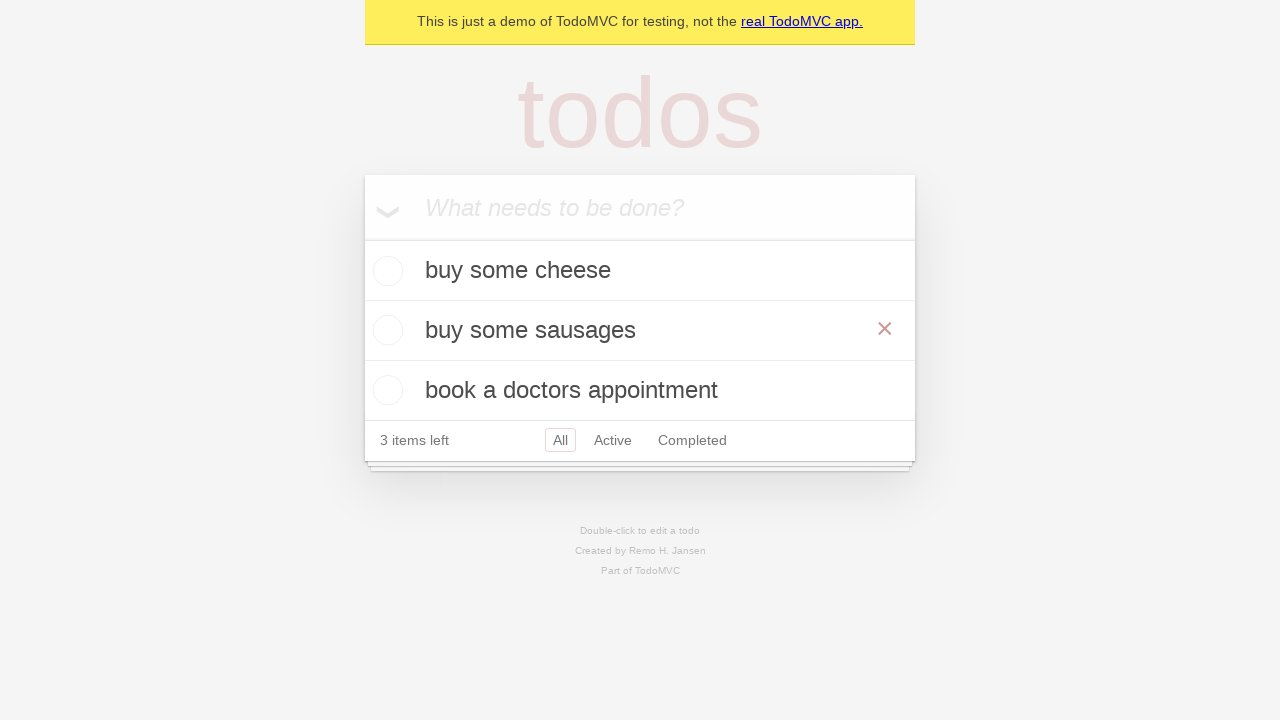

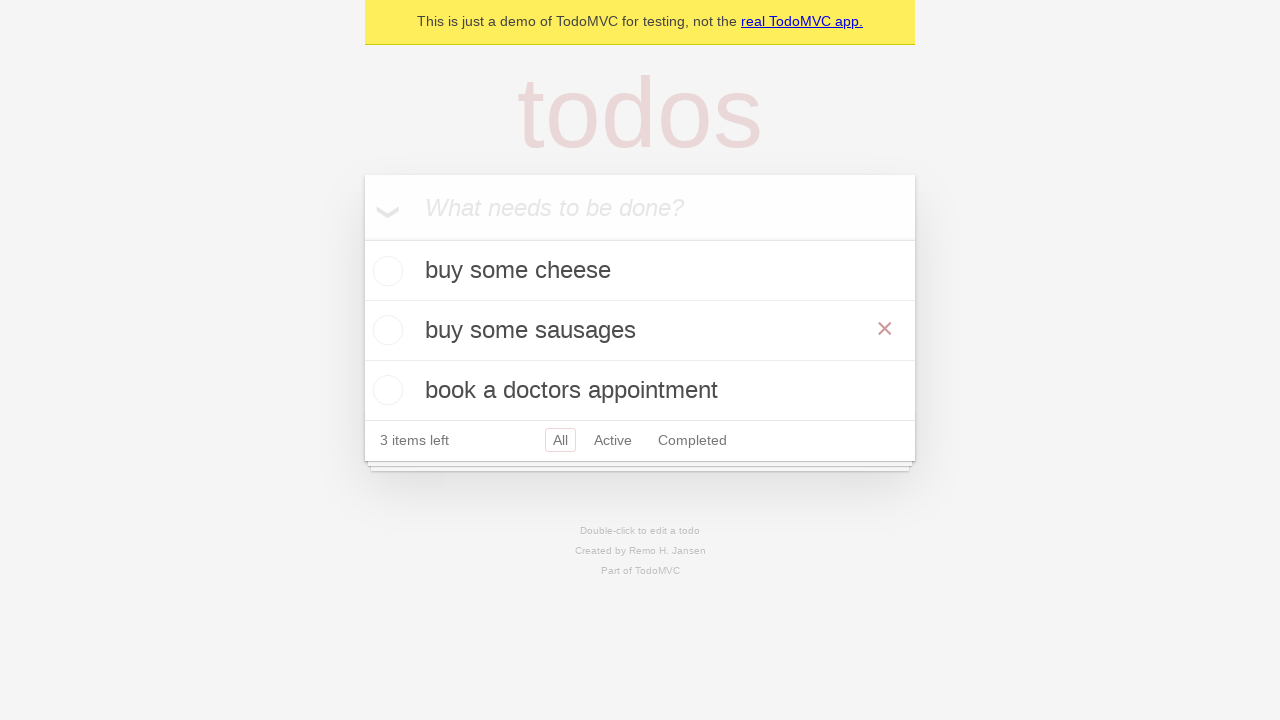